Tests checkbox functionality by clicking a checkbox, verifying it's selected, then unchecking it and verifying it's deselected, and counts total checkboxes on the page

Starting URL: https://rahulshettyacademy.com/AutomationPractice/

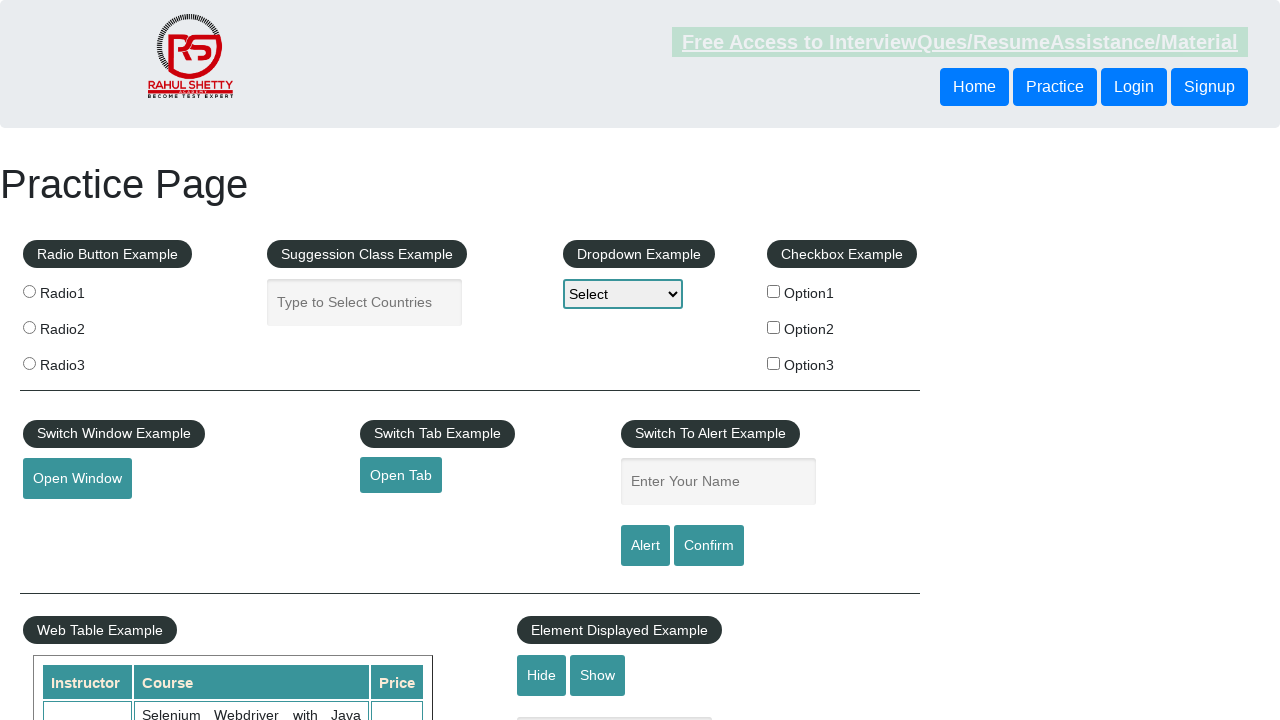

Clicked first checkbox to select it at (774, 291) on input#checkBoxOption1
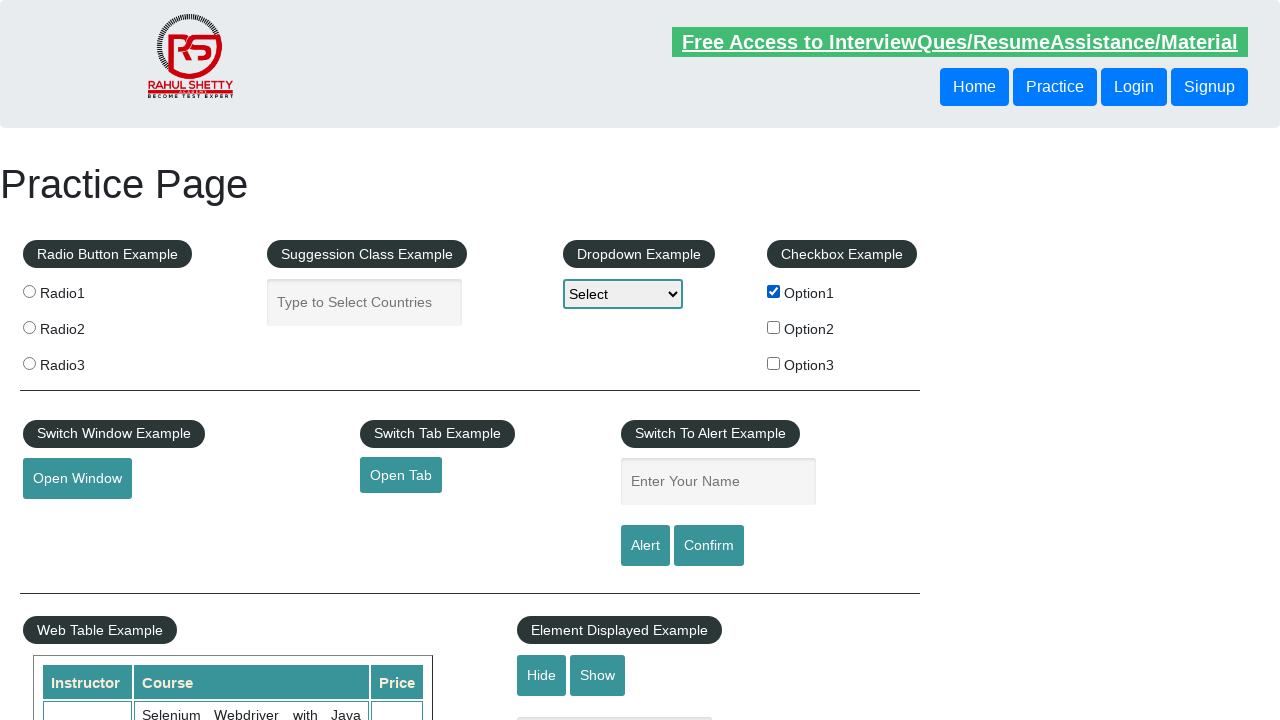

Verified that first checkbox is selected
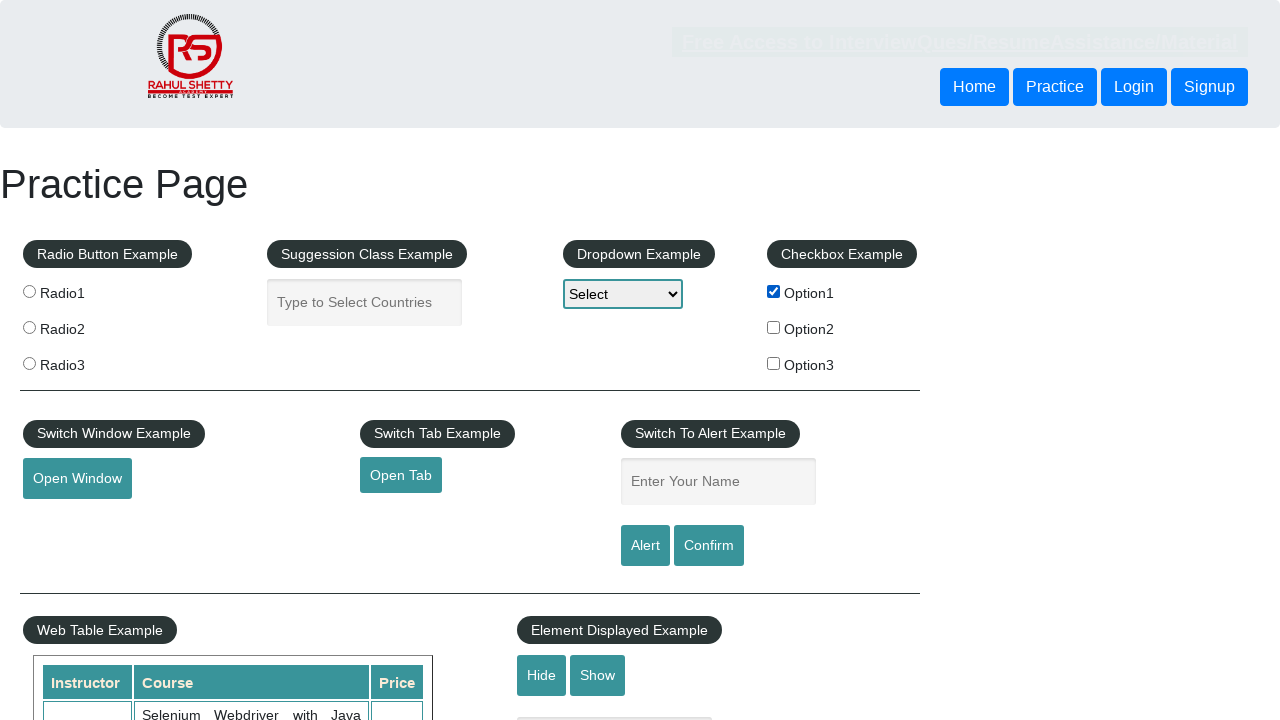

Clicked first checkbox to uncheck it at (774, 291) on input#checkBoxOption1
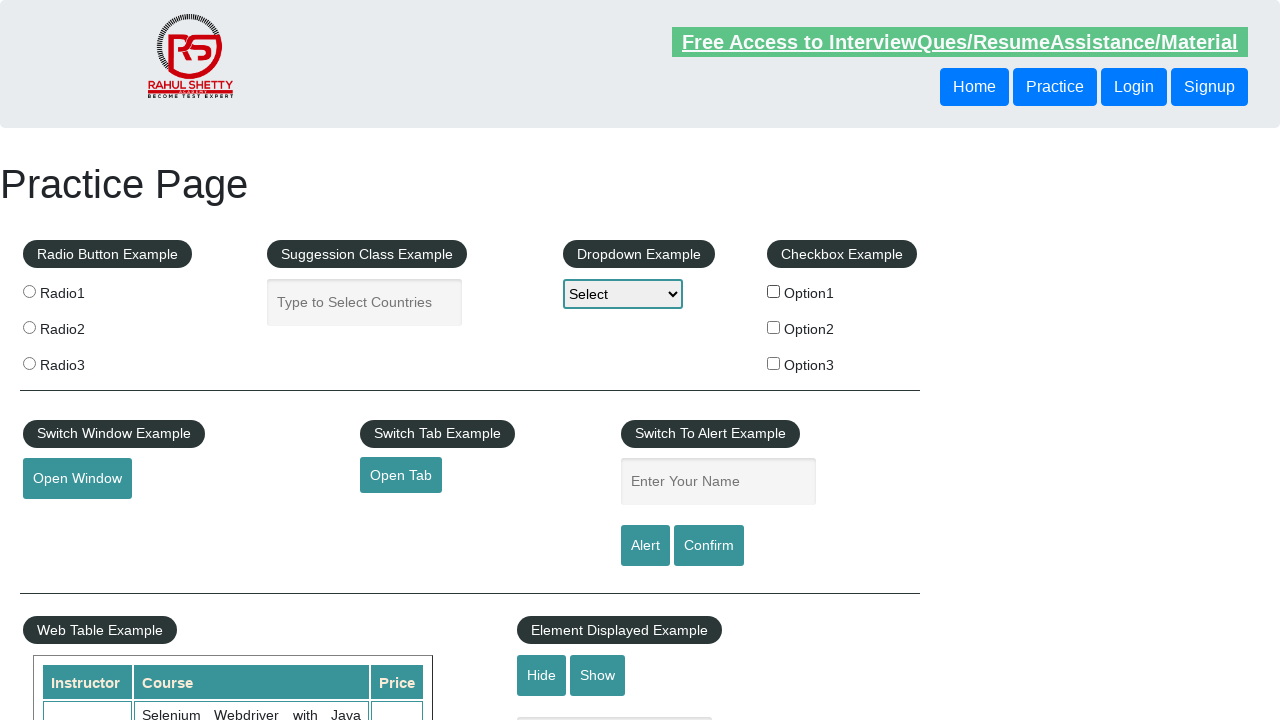

Verified that first checkbox is no longer selected
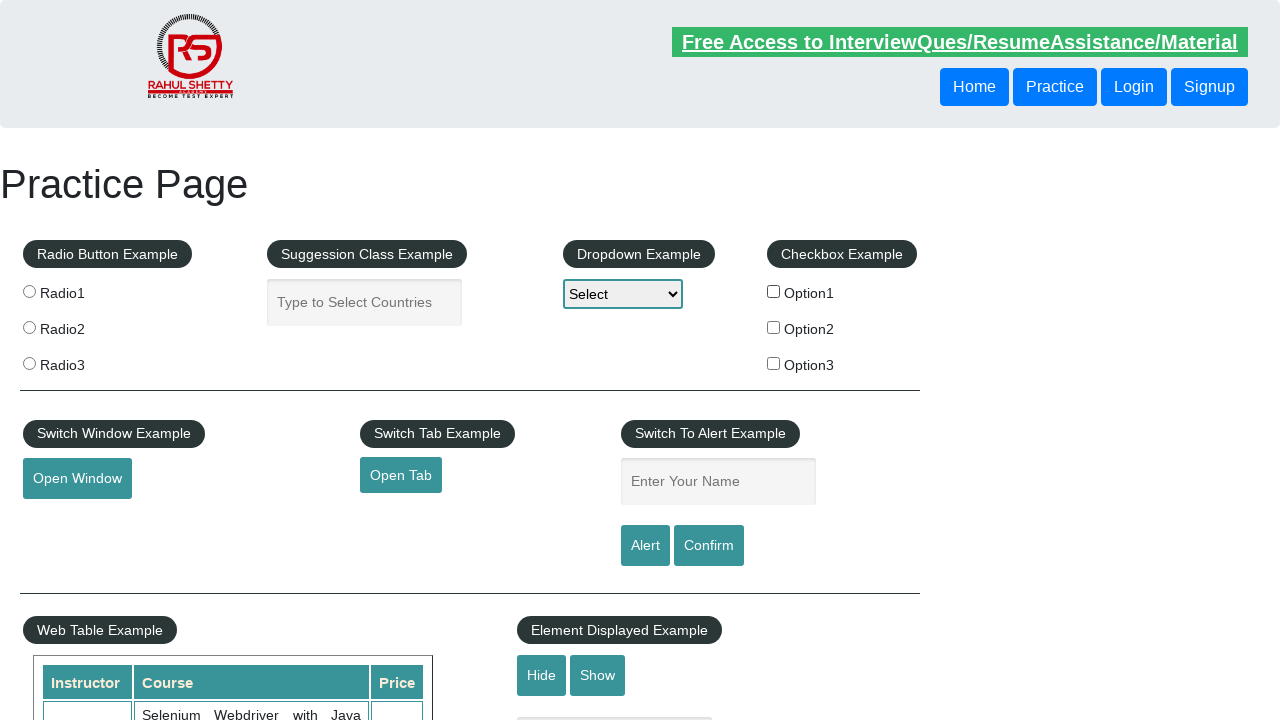

Counted total checkboxes on page: 3
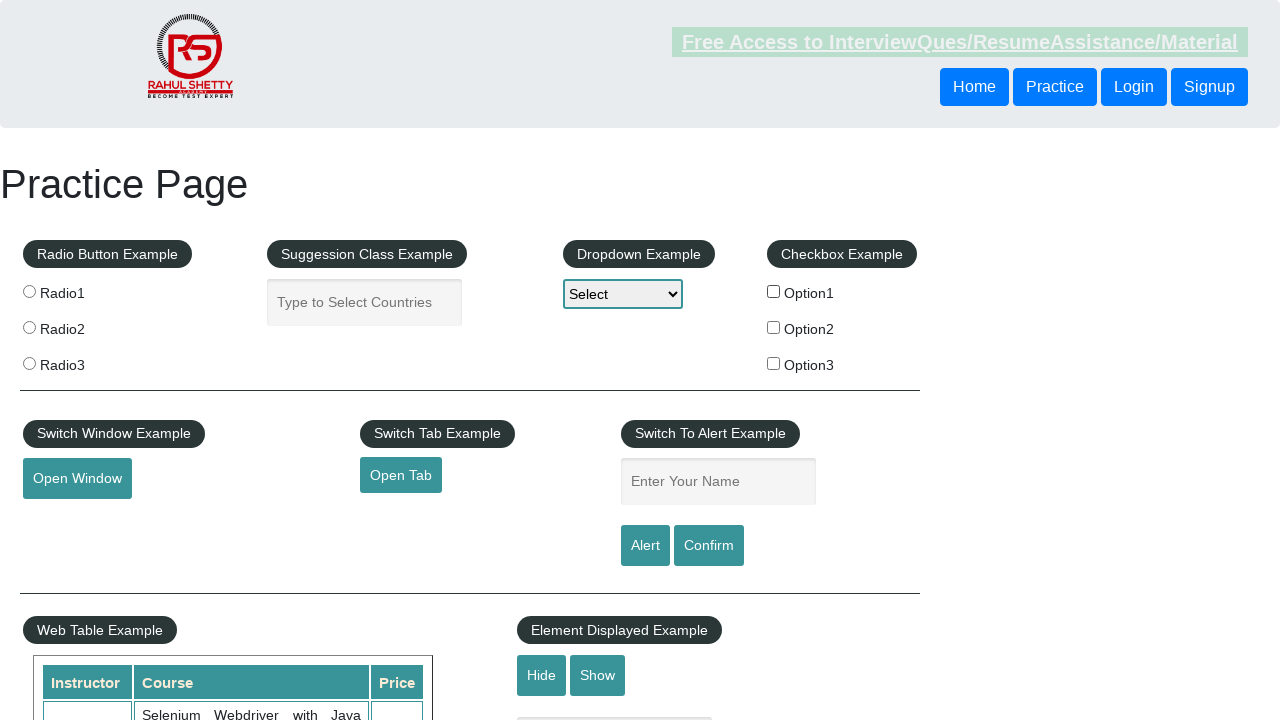

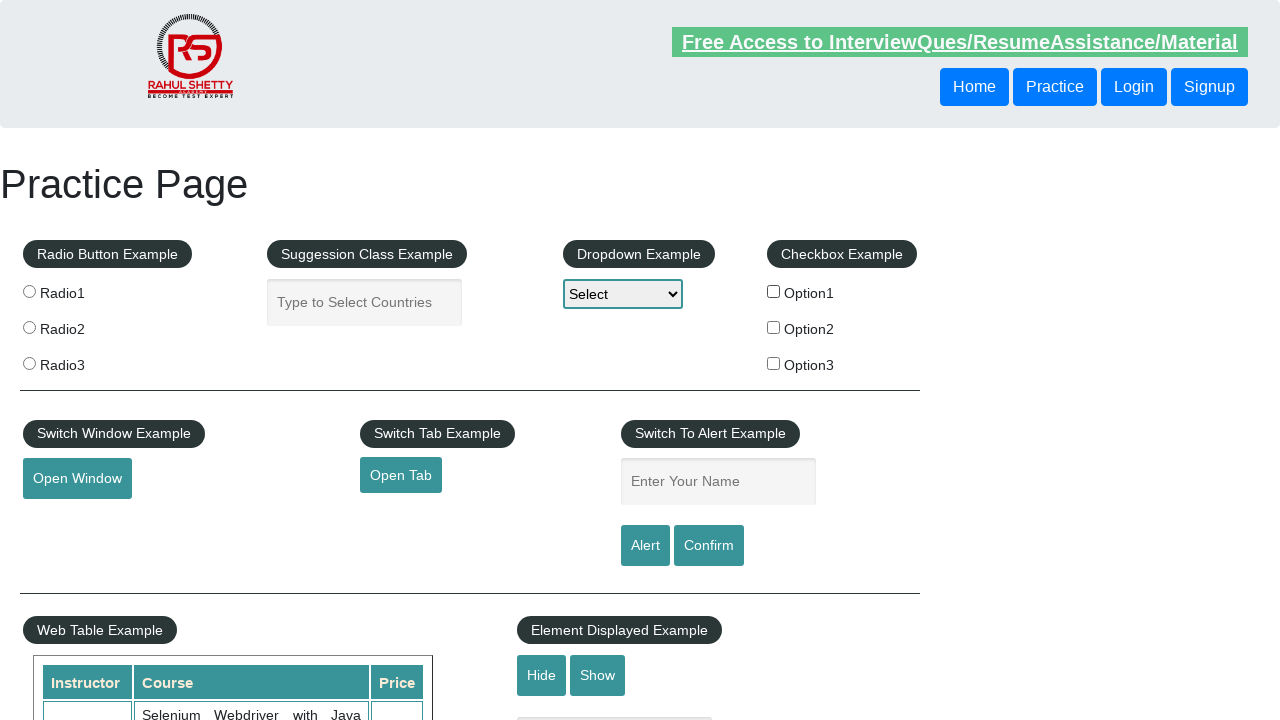